Tests date picker functionality by opening a calendar, navigating to May, and selecting the 1st day of the month

Starting URL: https://www.hyrtutorials.com/p/calendar-practice.html

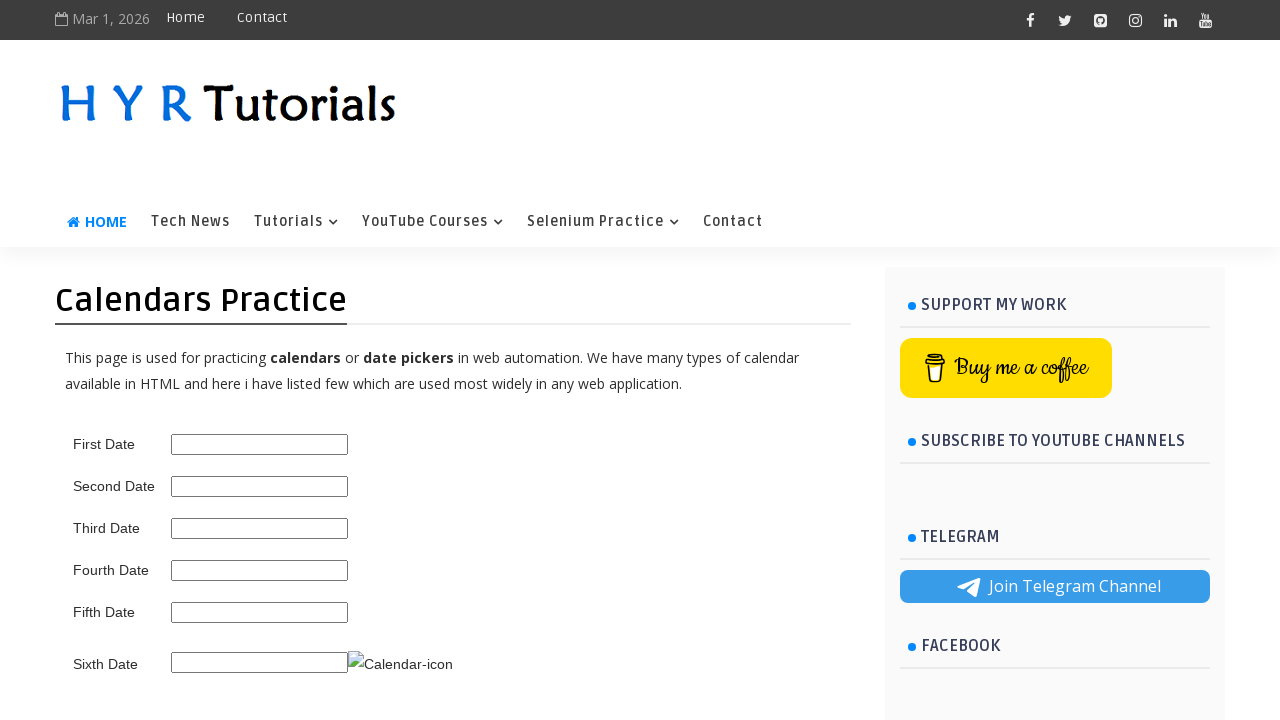

Clicked date picker input to open calendar at (260, 444) on #first_date_picker
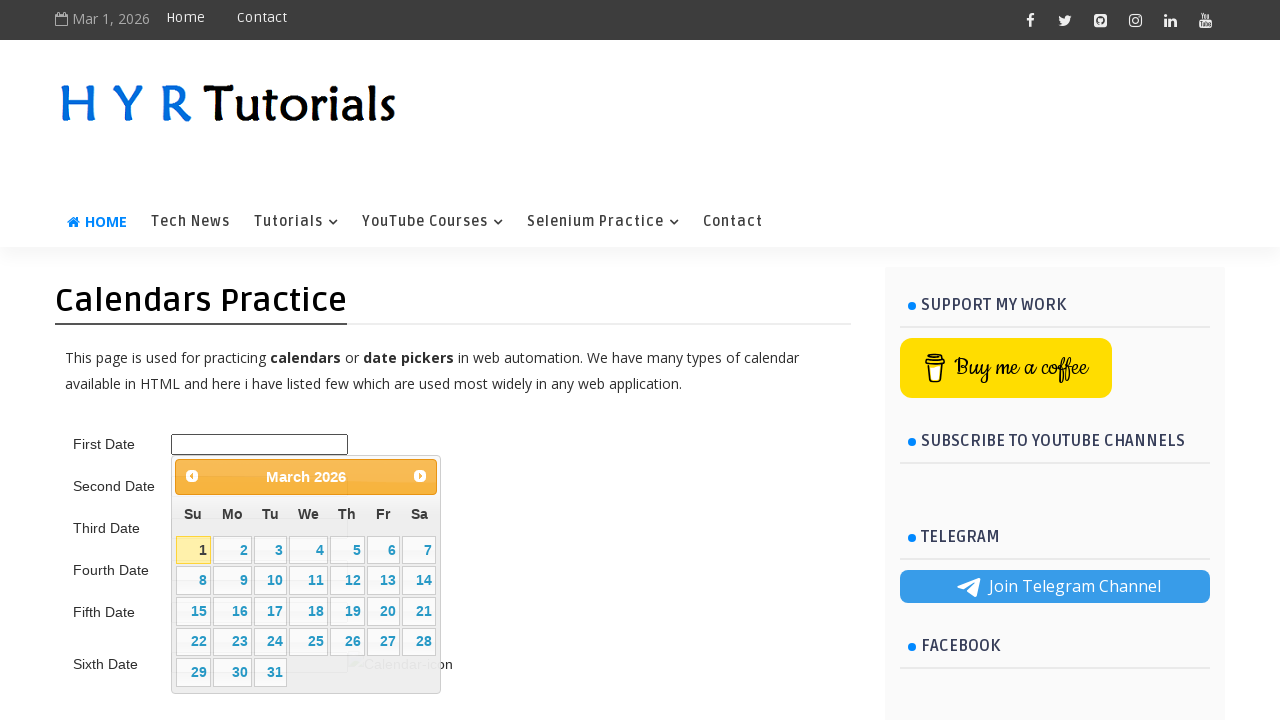

Clicked next month arrow to navigate towards May at (420, 476) on .ui-icon-circle-triangle-e
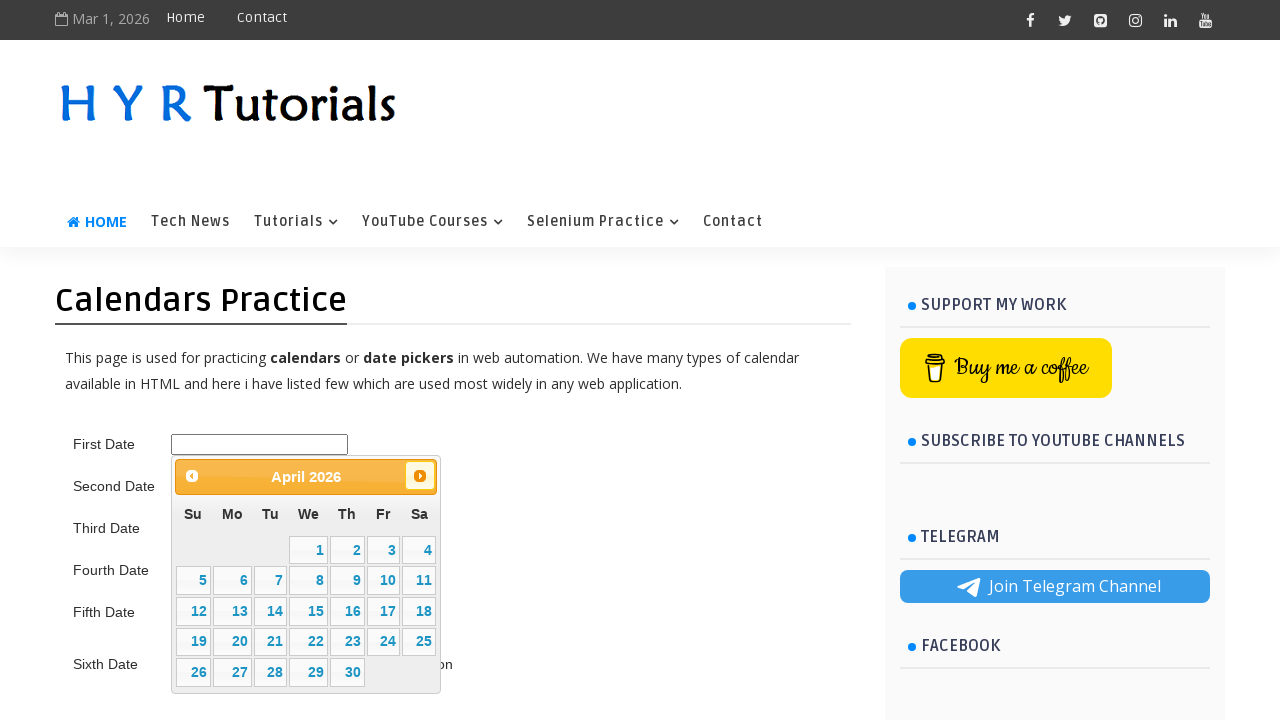

Clicked next month arrow to navigate towards May at (420, 476) on .ui-icon-circle-triangle-e
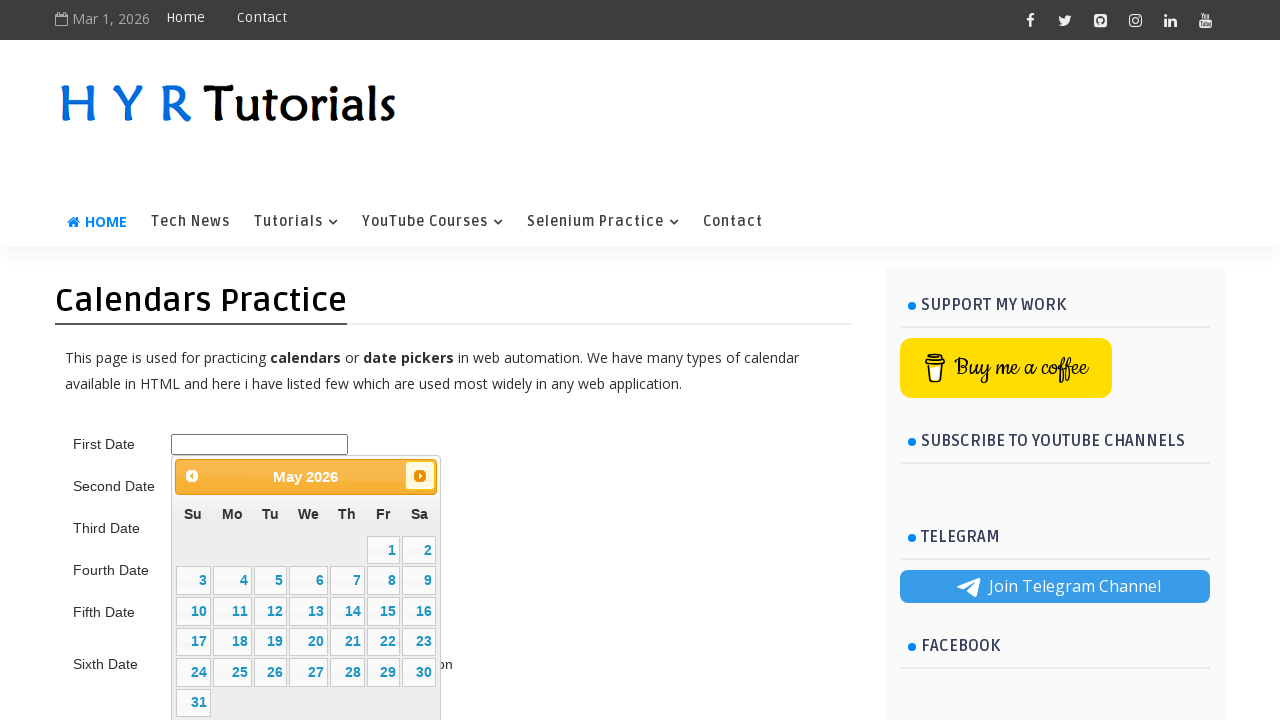

Selected the 1st day of May at (383, 550) on .ui-state-default >> nth=0
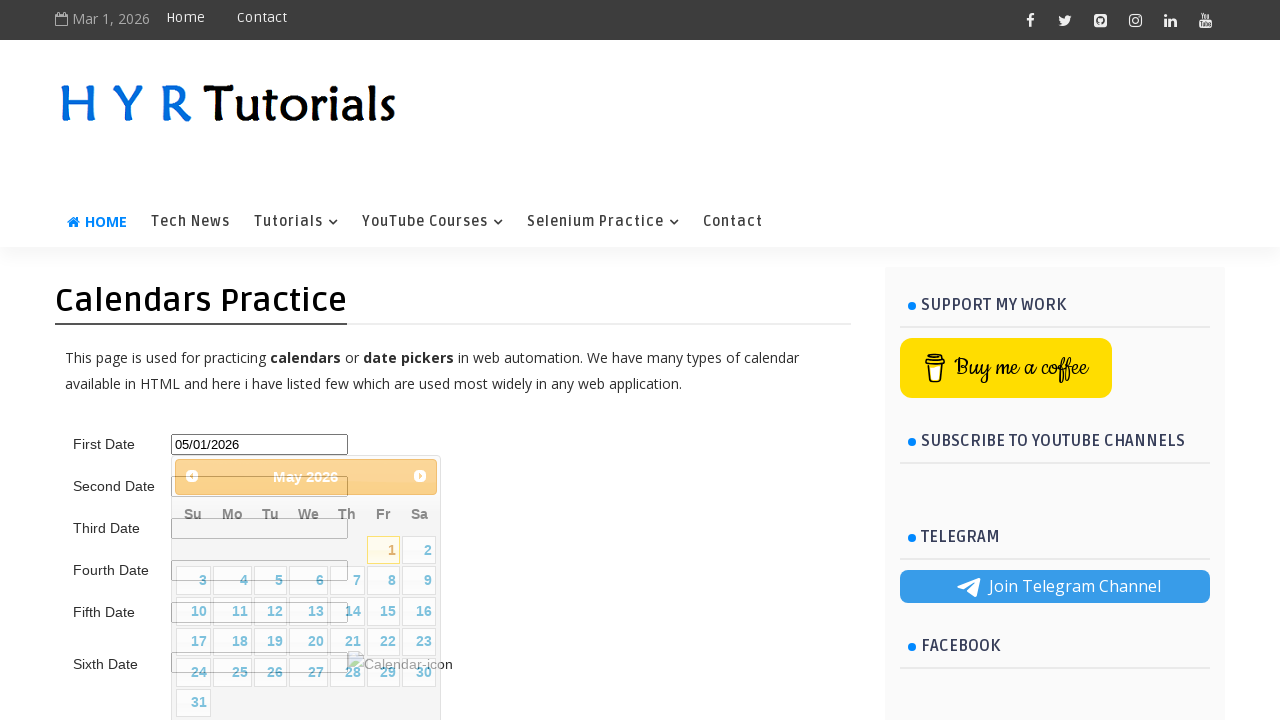

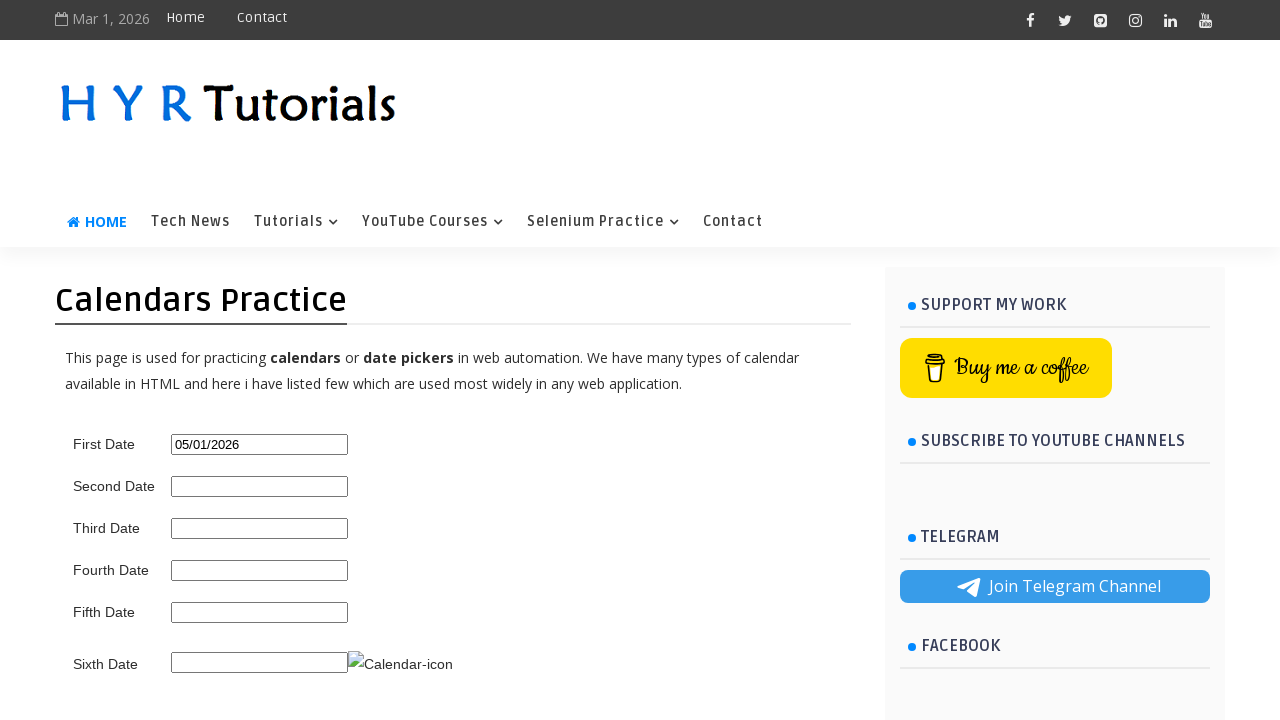